Tests that the W3Schools homepage loads correctly by verifying the page title contains "W3Schools"

Starting URL: https://www.w3schools.com/

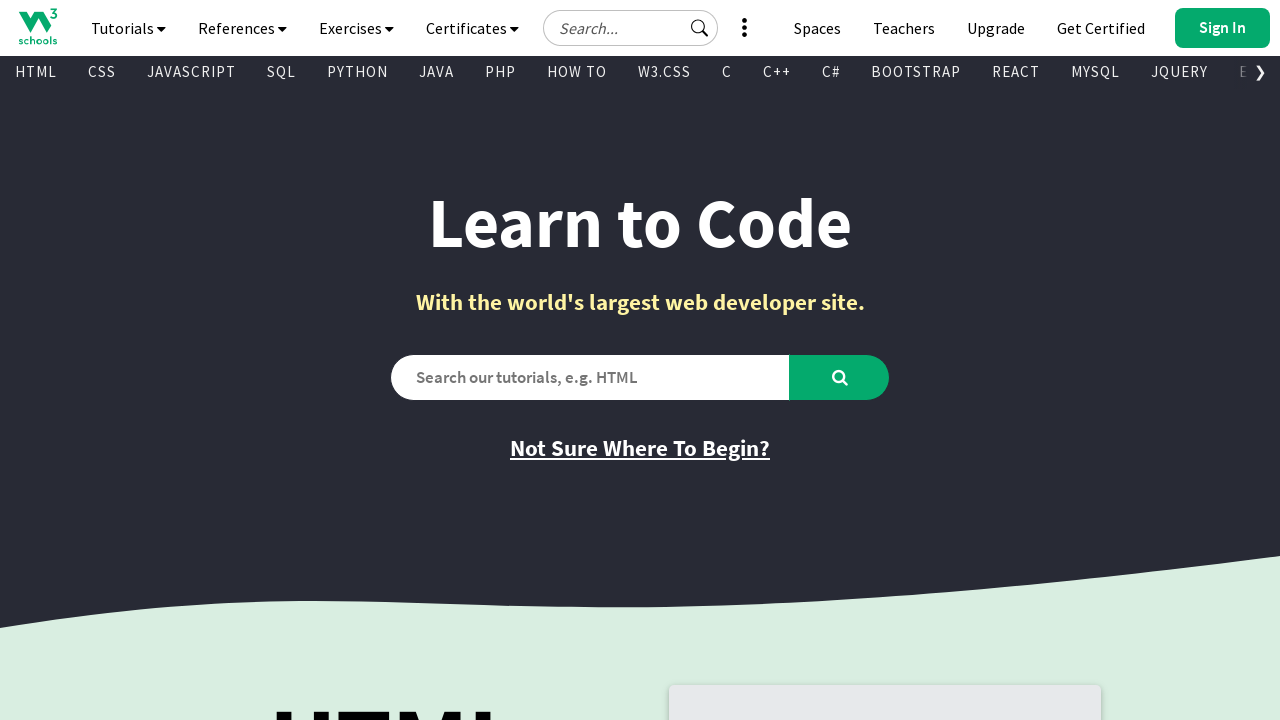

Navigated to W3Schools homepage
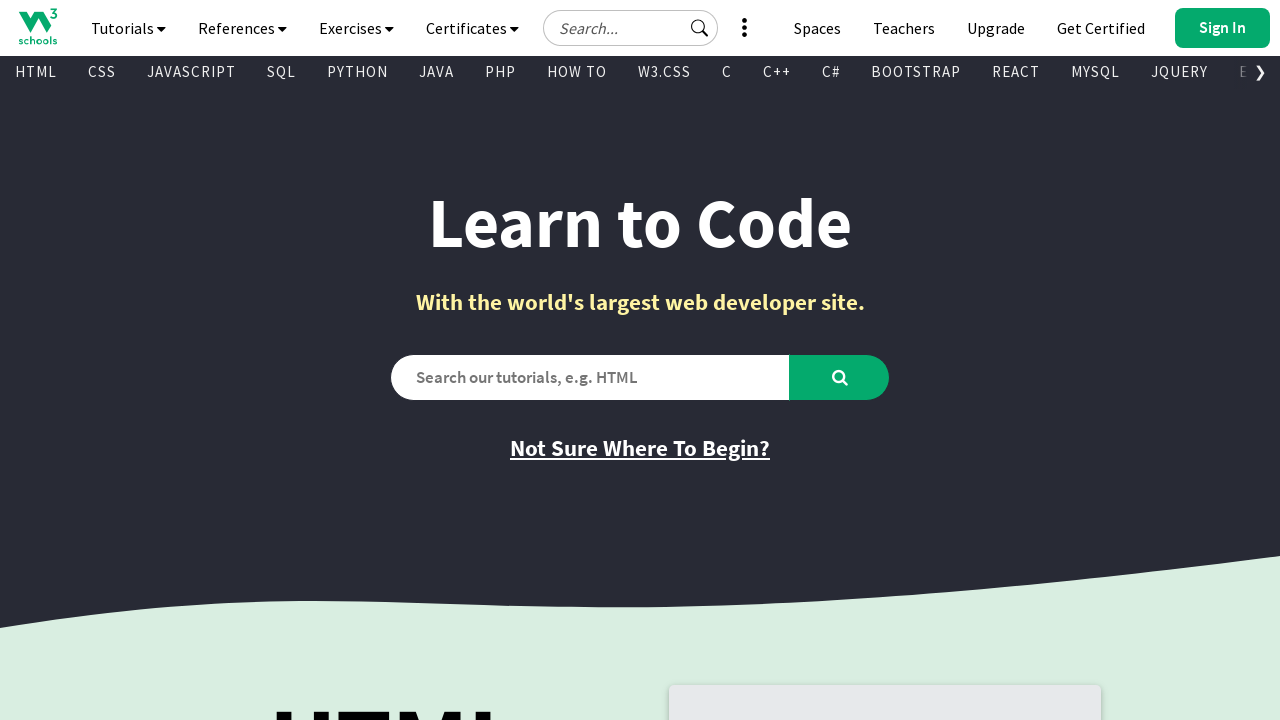

Verified page title contains 'W3Schools'
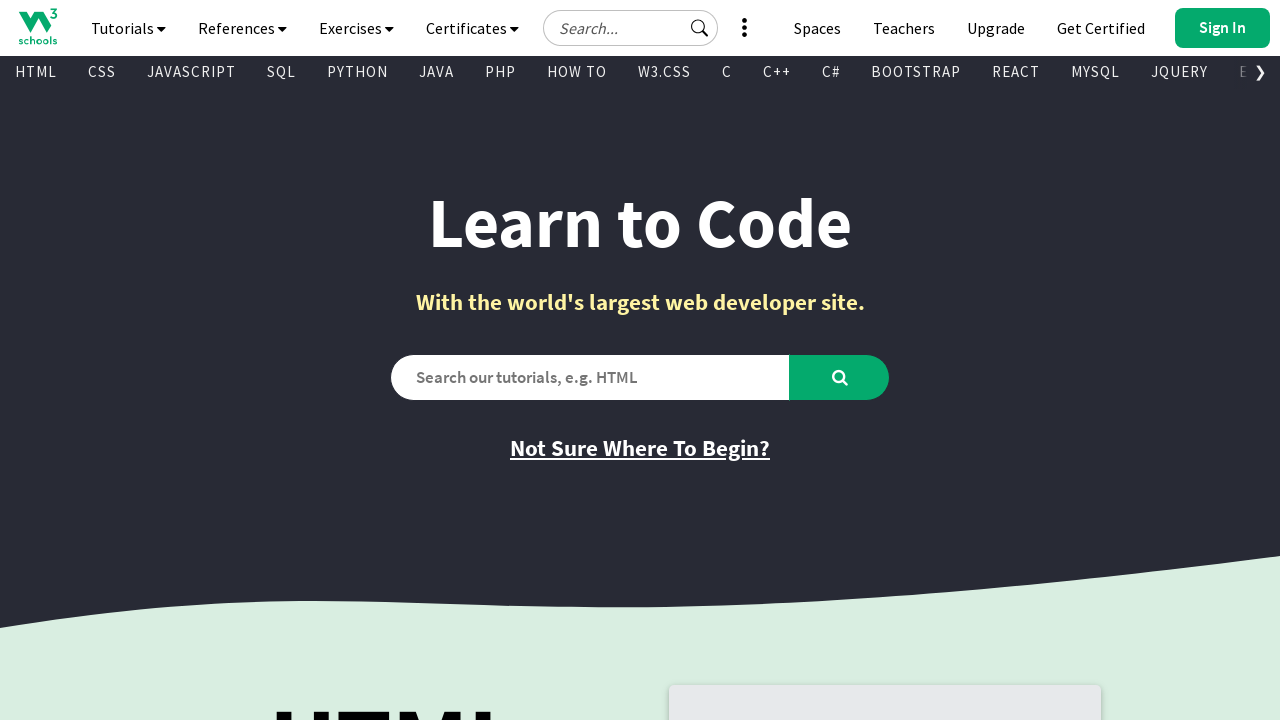

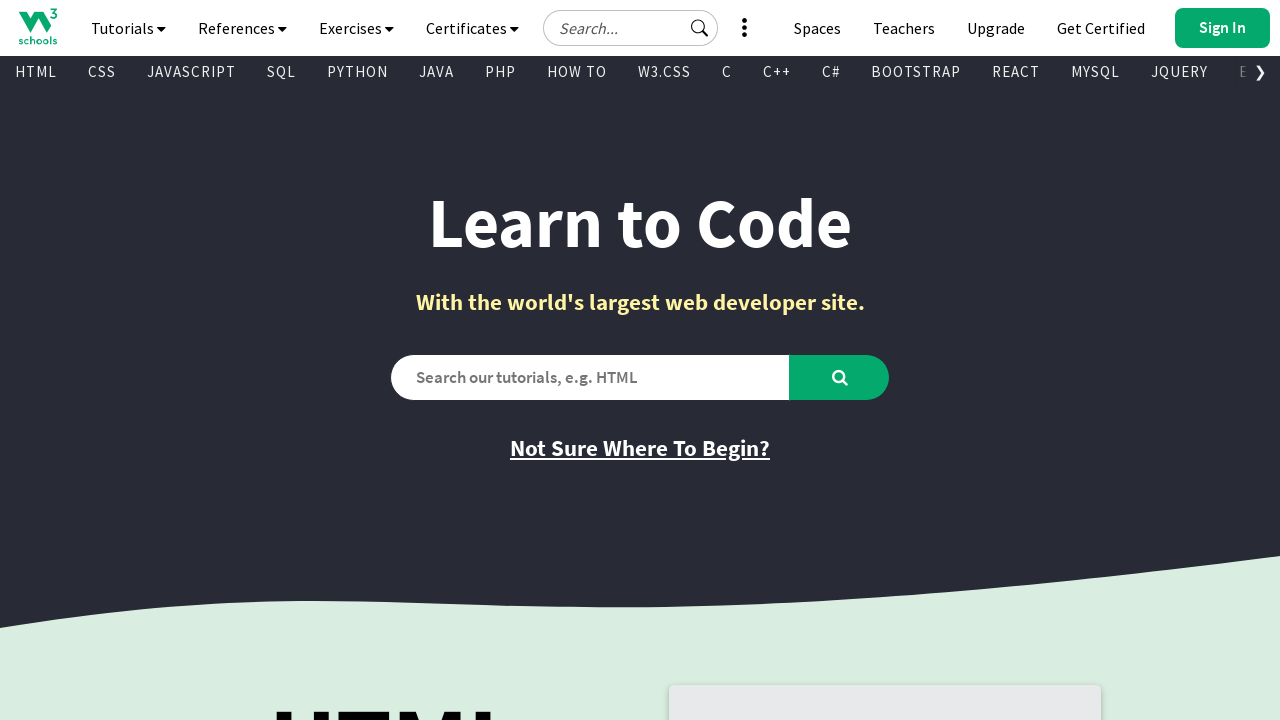